Tests Google Translate functionality by entering words into the translation input field

Starting URL: https://translate.google.com/

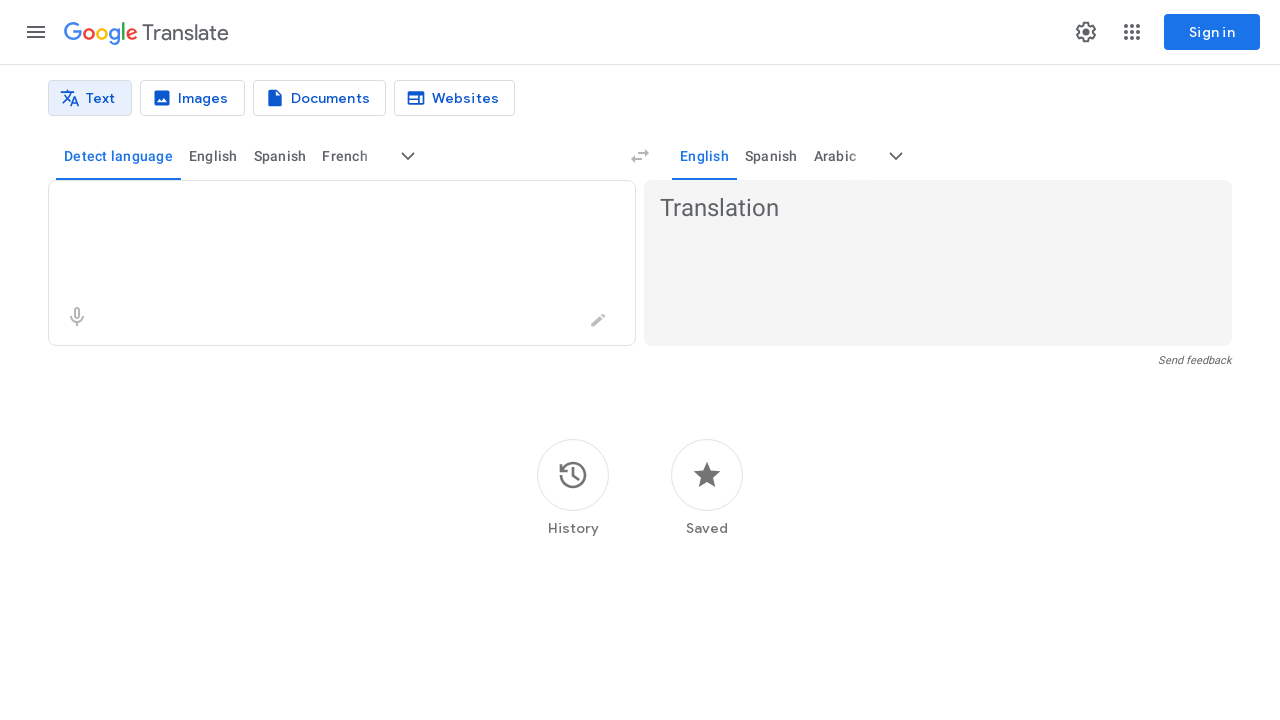

Translation input textarea loaded
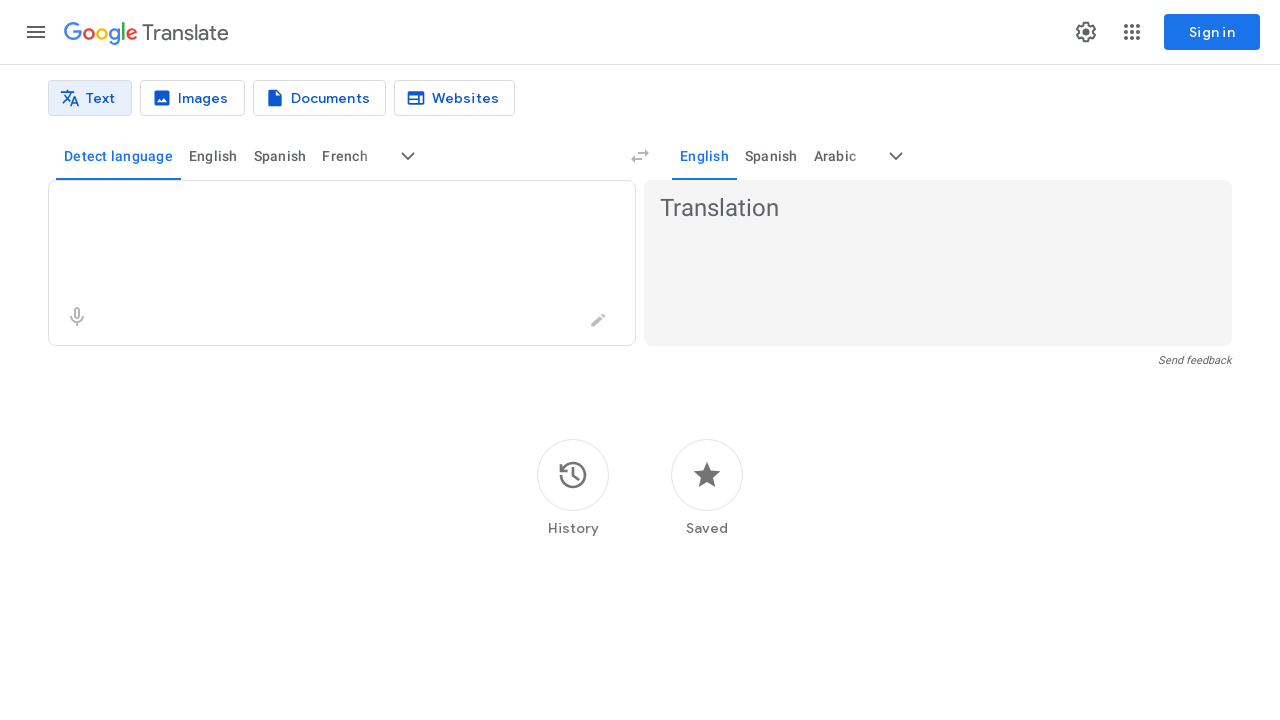

Entered 'hello' into translation input field on textarea
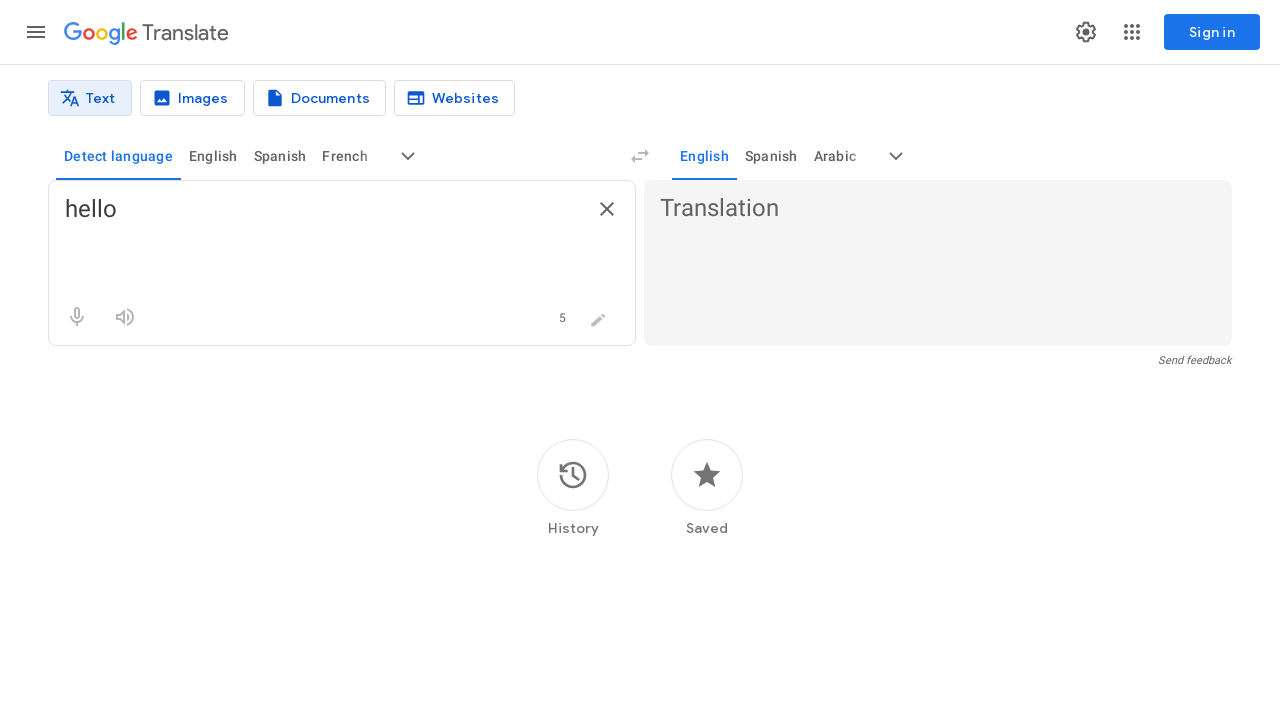

Waited 3 seconds for translation to process
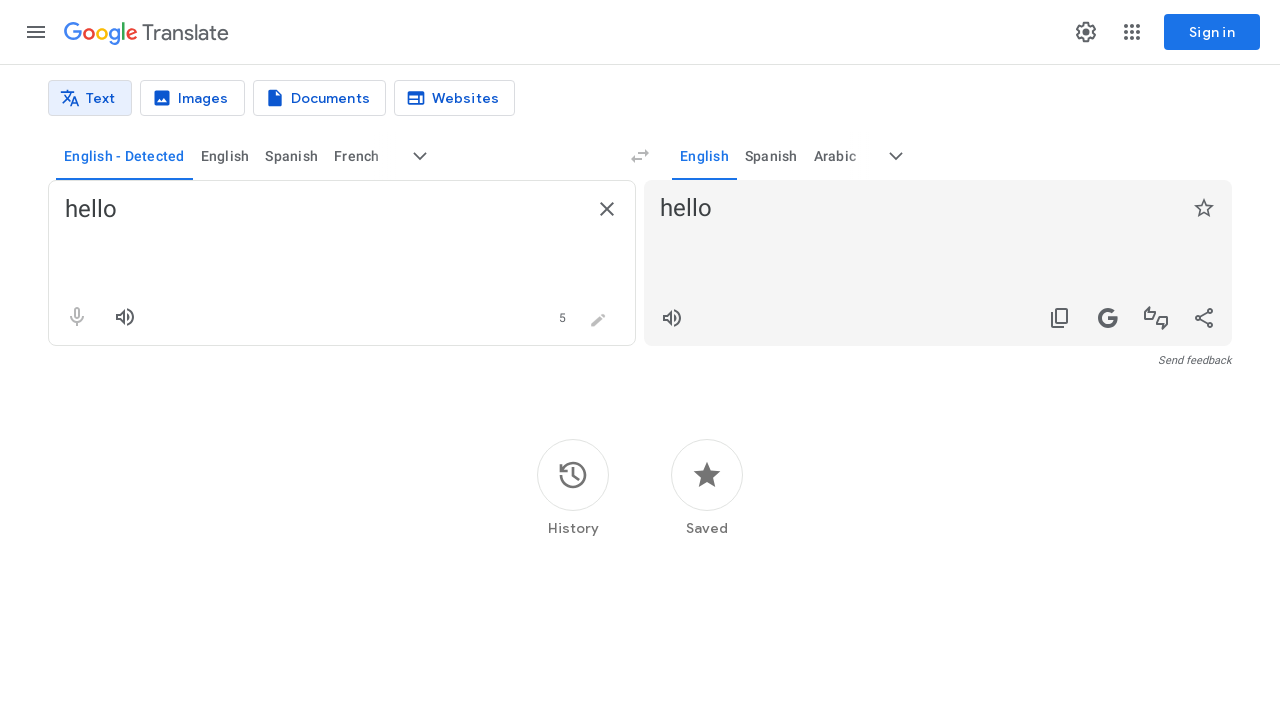

Navigated to Google Translate for next translation
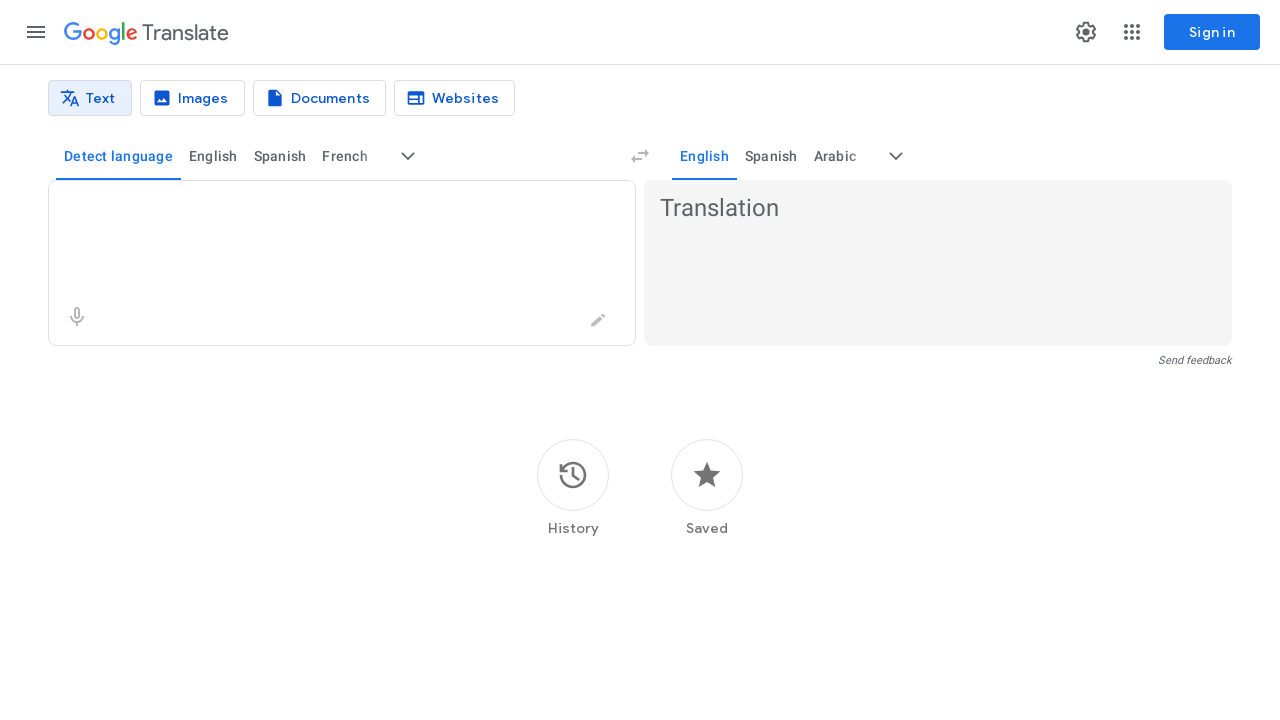

Translation input textarea loaded
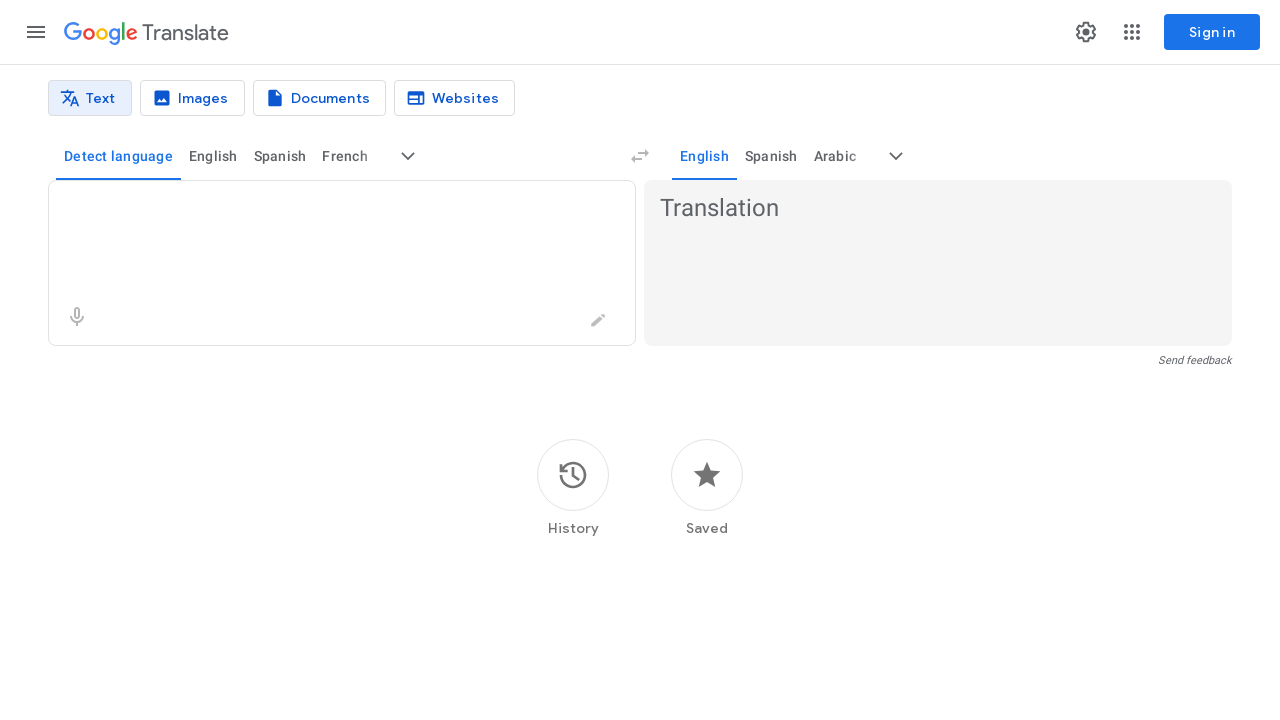

Entered 'world' into translation input field on textarea
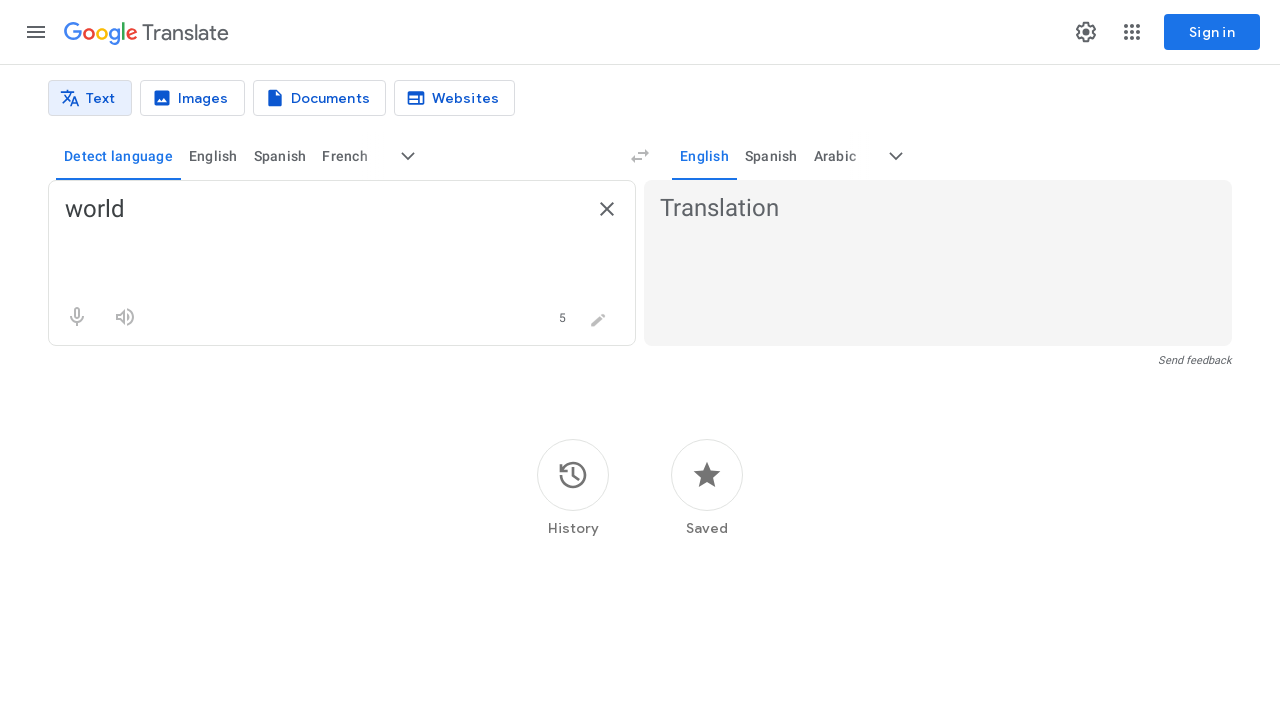

Waited 3 seconds for translation to process
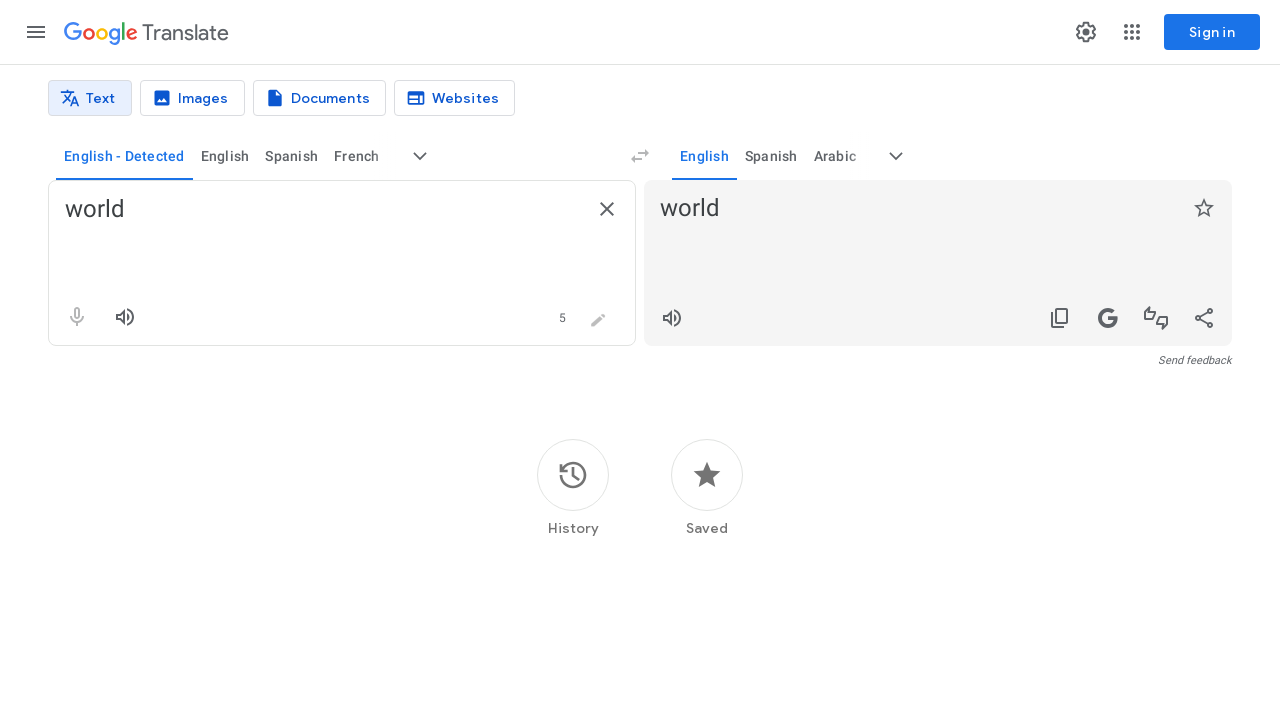

Navigated to Google Translate for next translation
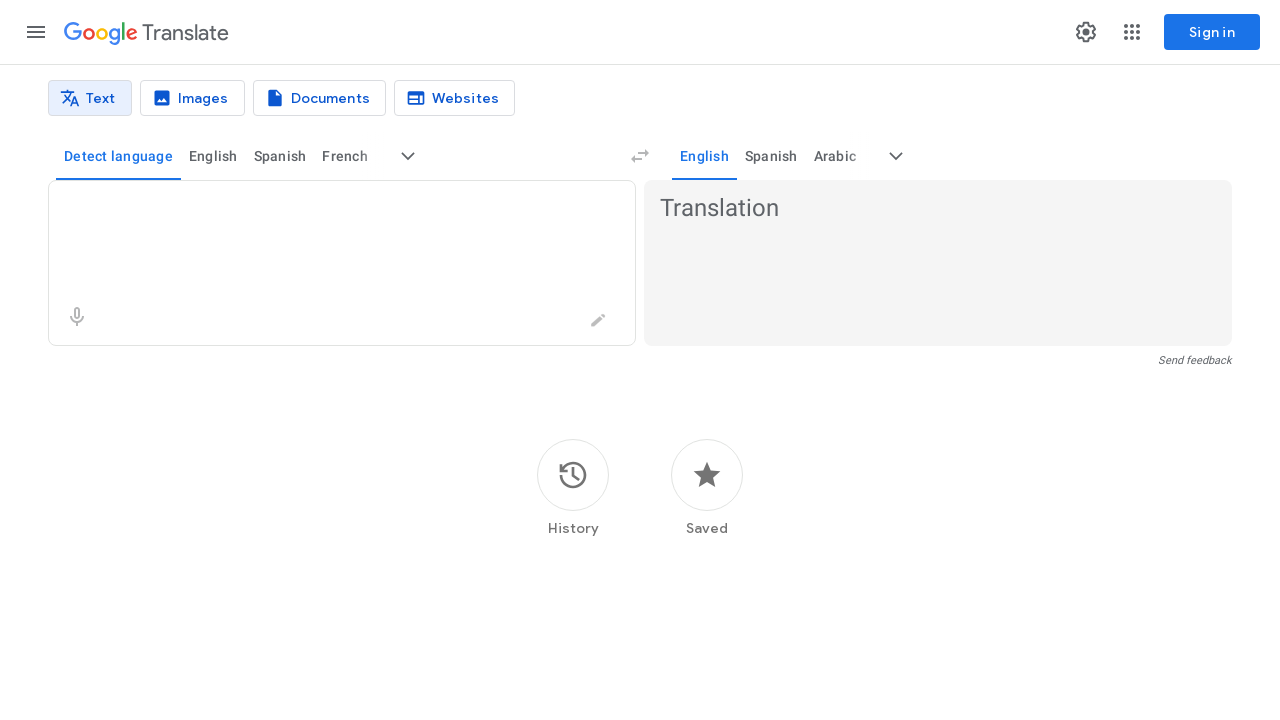

Translation input textarea loaded
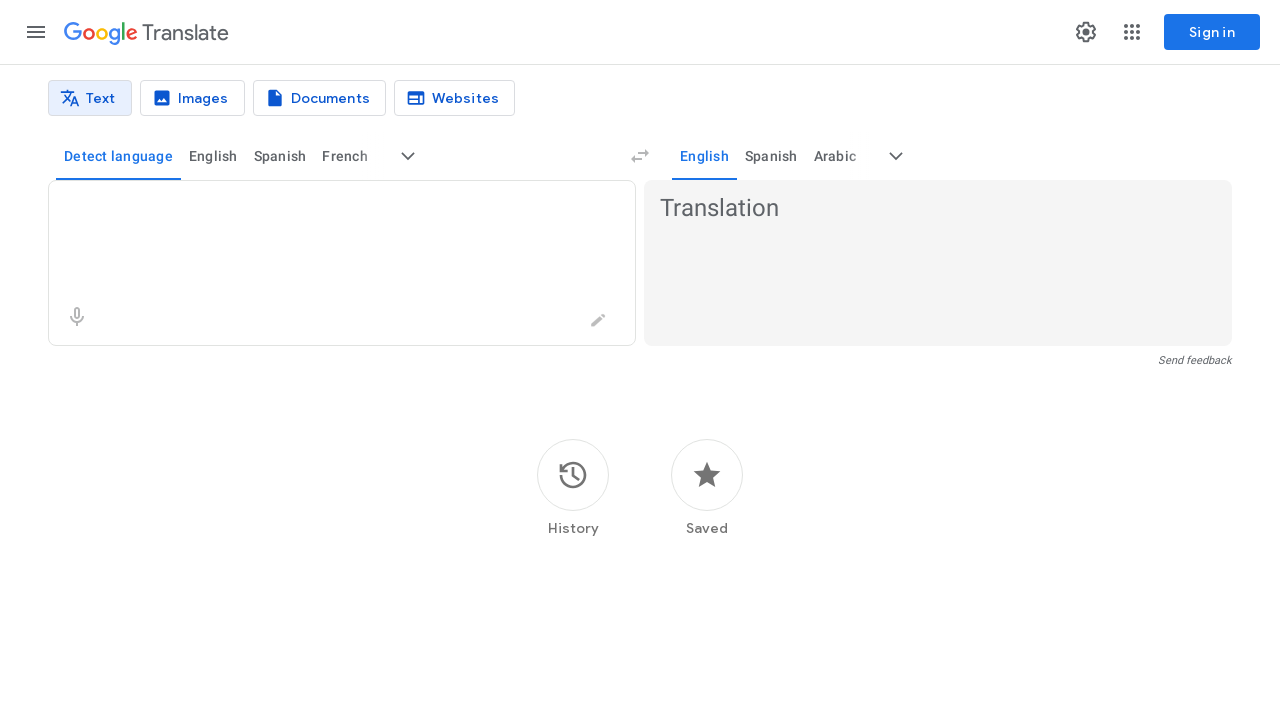

Entered 'computer' into translation input field on textarea
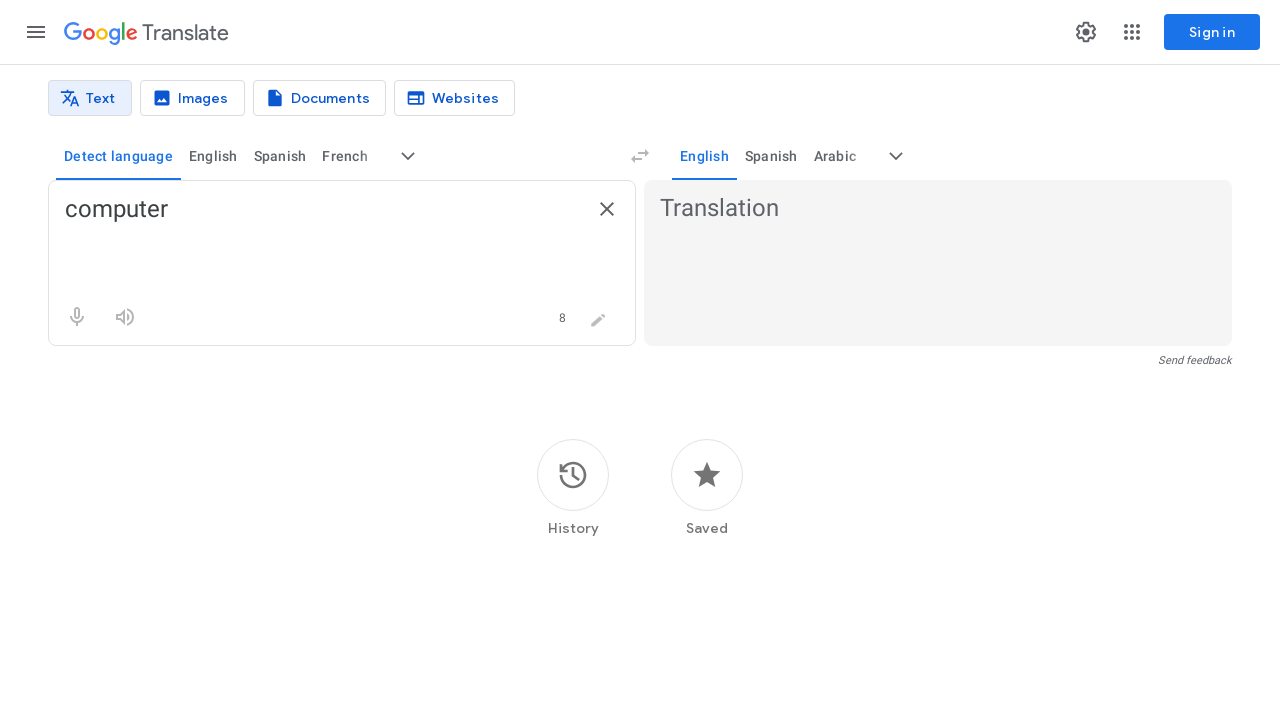

Waited 3 seconds for translation to process
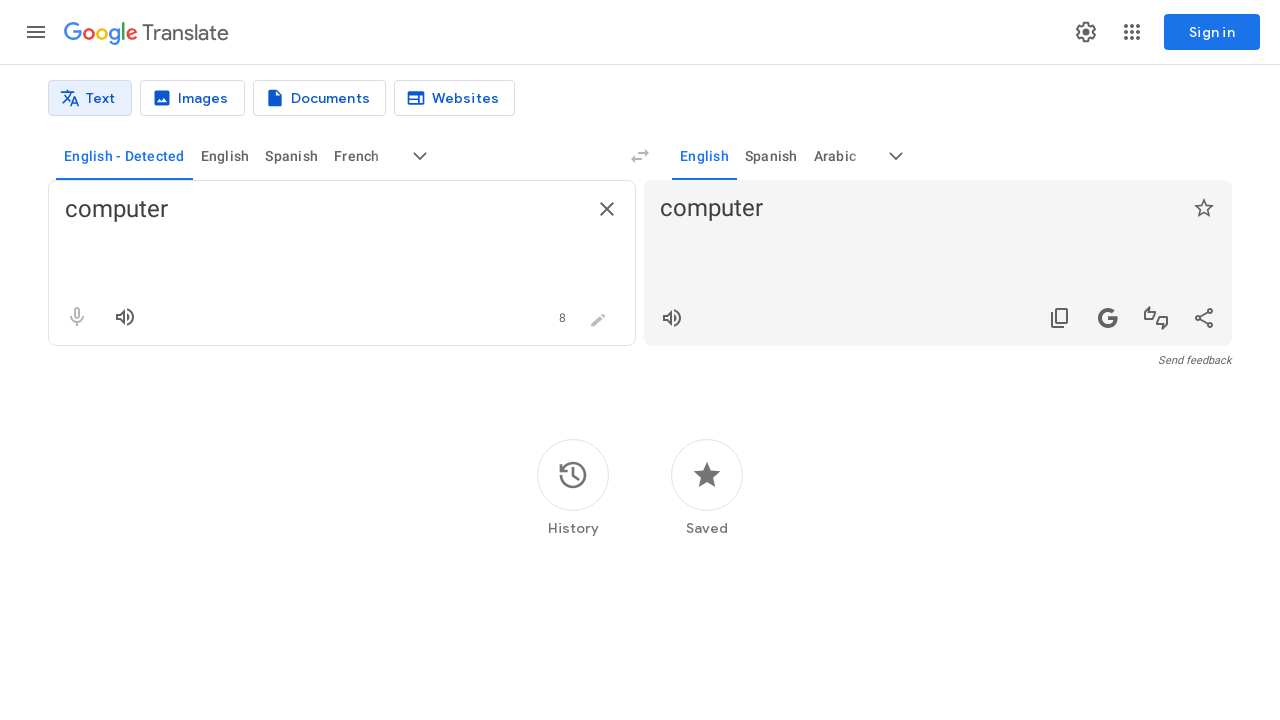

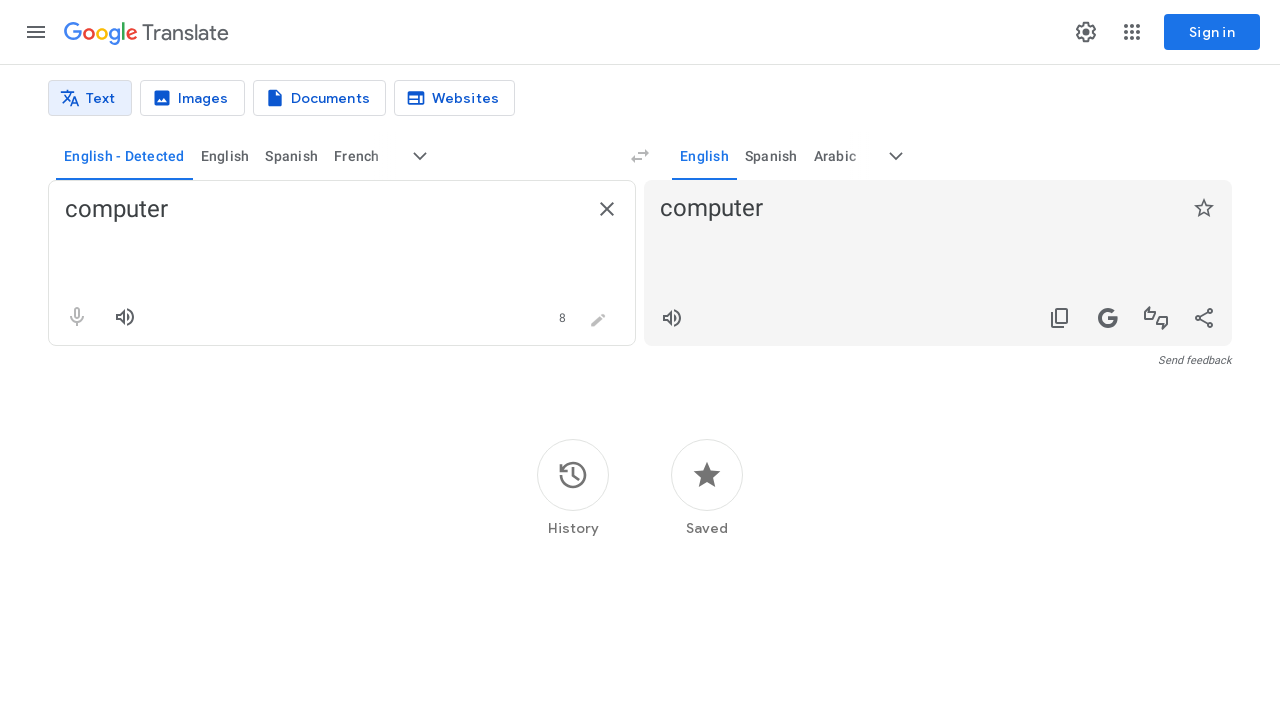